Tests accepting a JavaScript confirm alert by clicking the JS Confirm button and accepting the popup dialog

Starting URL: https://the-internet.herokuapp.com/javascript_alerts

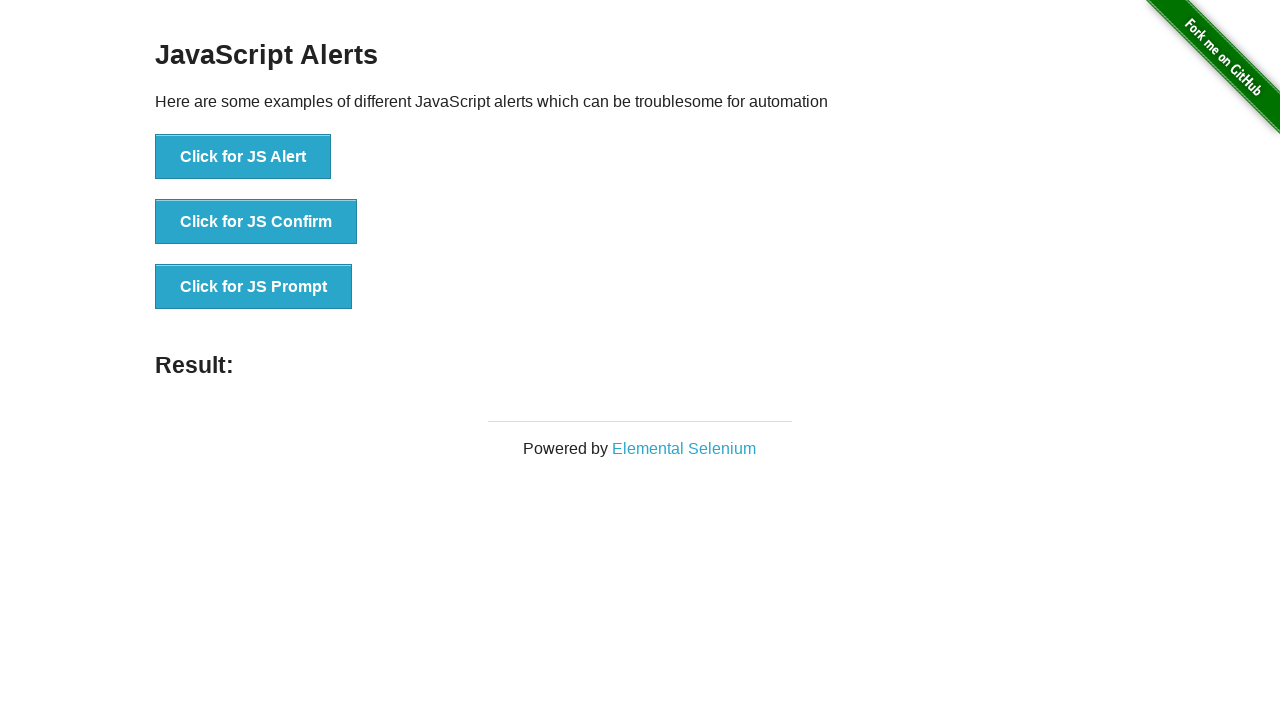

Set up dialog handler to automatically accept alerts
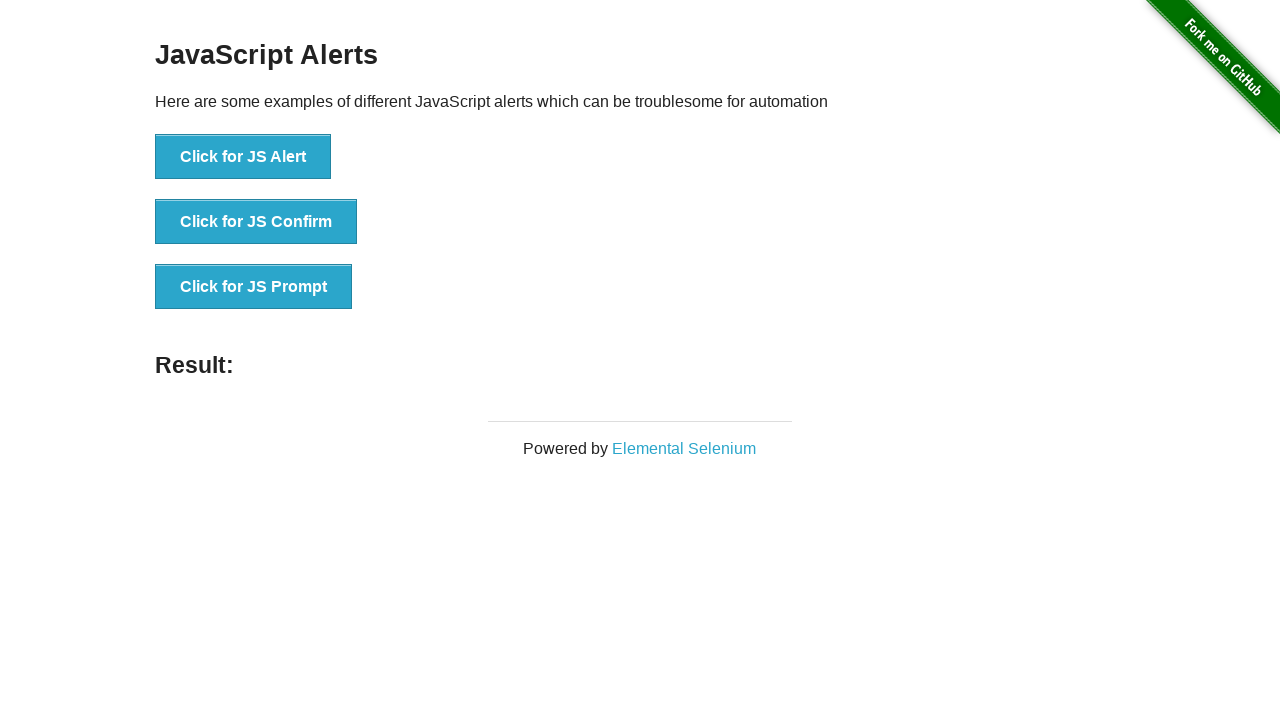

Clicked the JS Confirm button at (256, 222) on xpath=//button[@onclick='jsConfirm()']
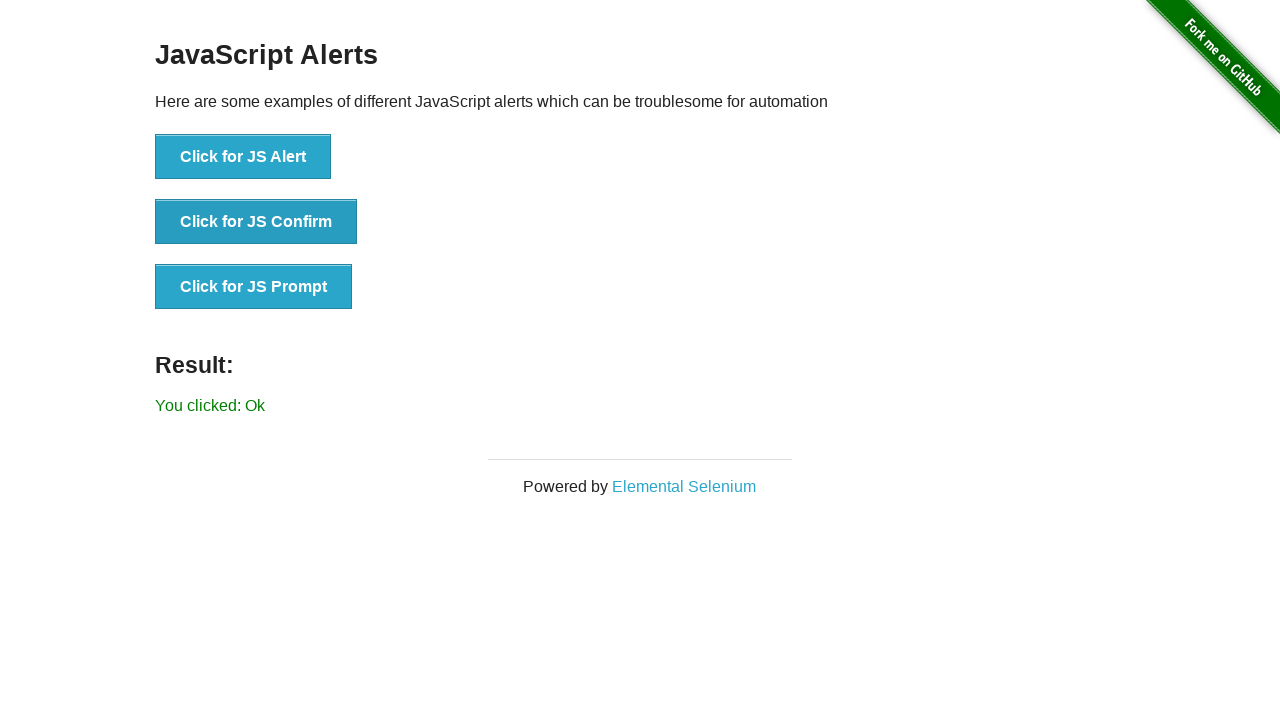

Confirmed alert was accepted and result text updated
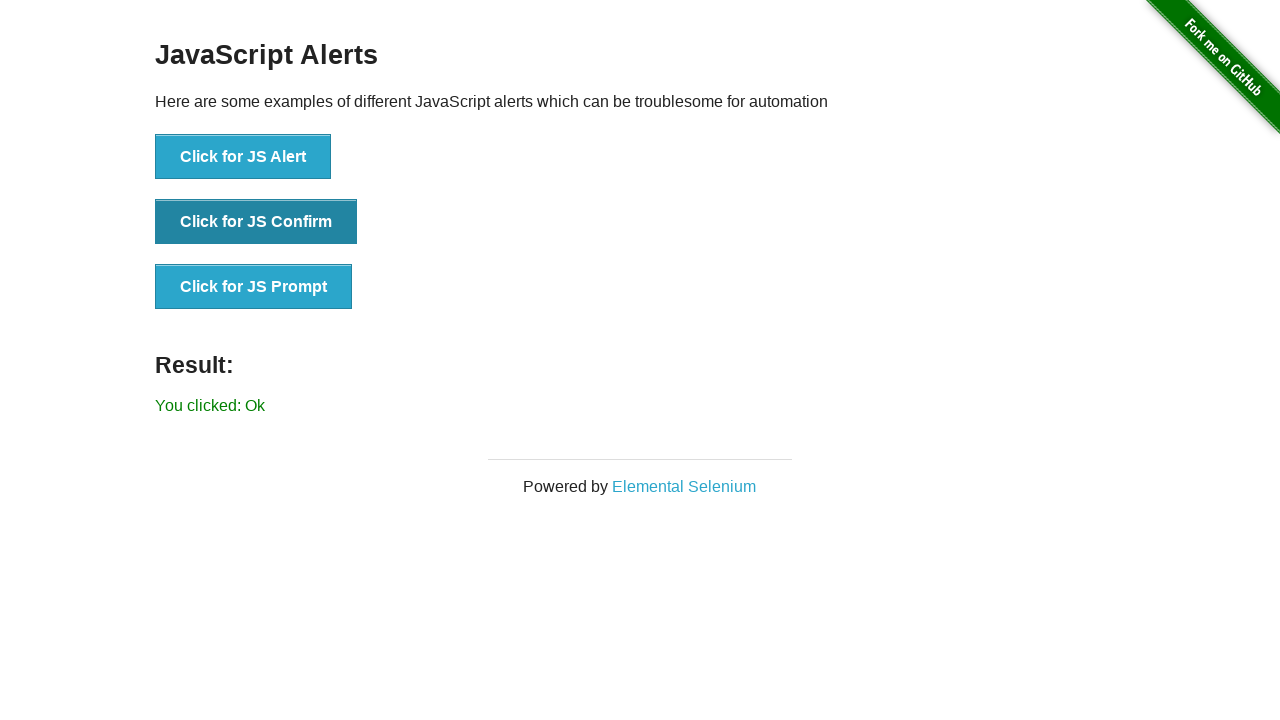

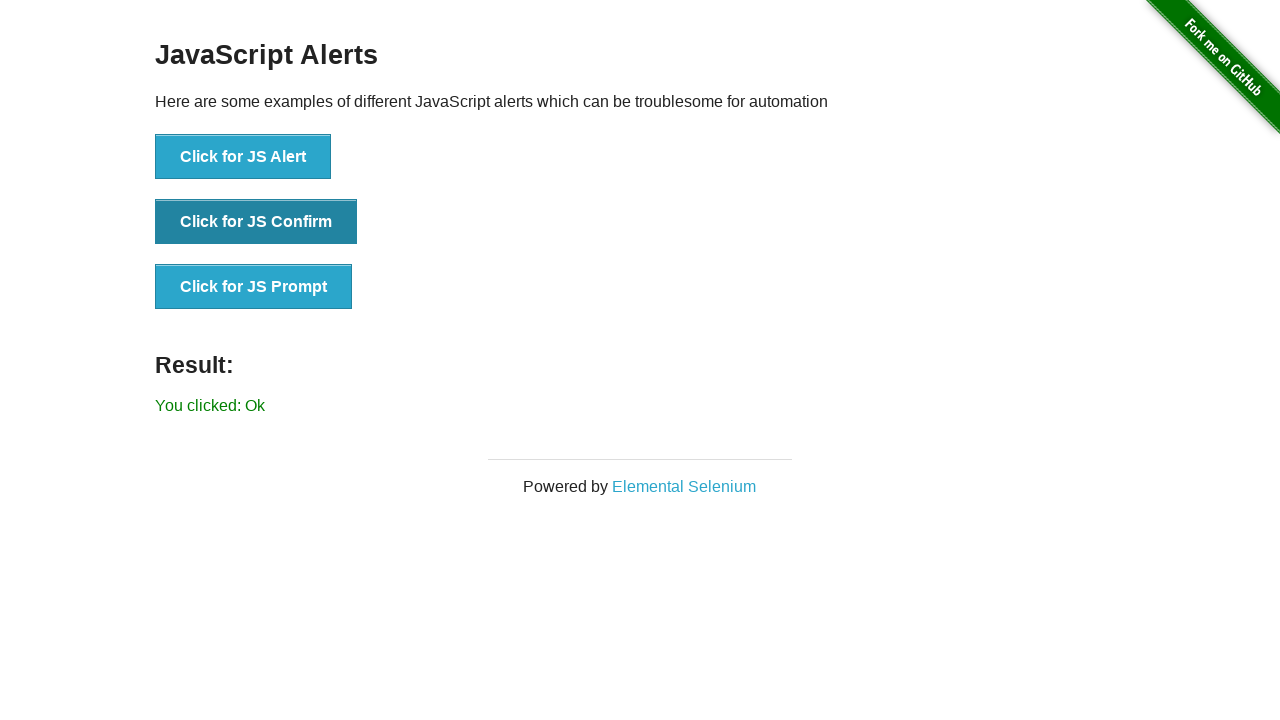